Navigates to Form Authentication page and verifies the login button is displayed

Starting URL: https://the-internet.herokuapp.com/

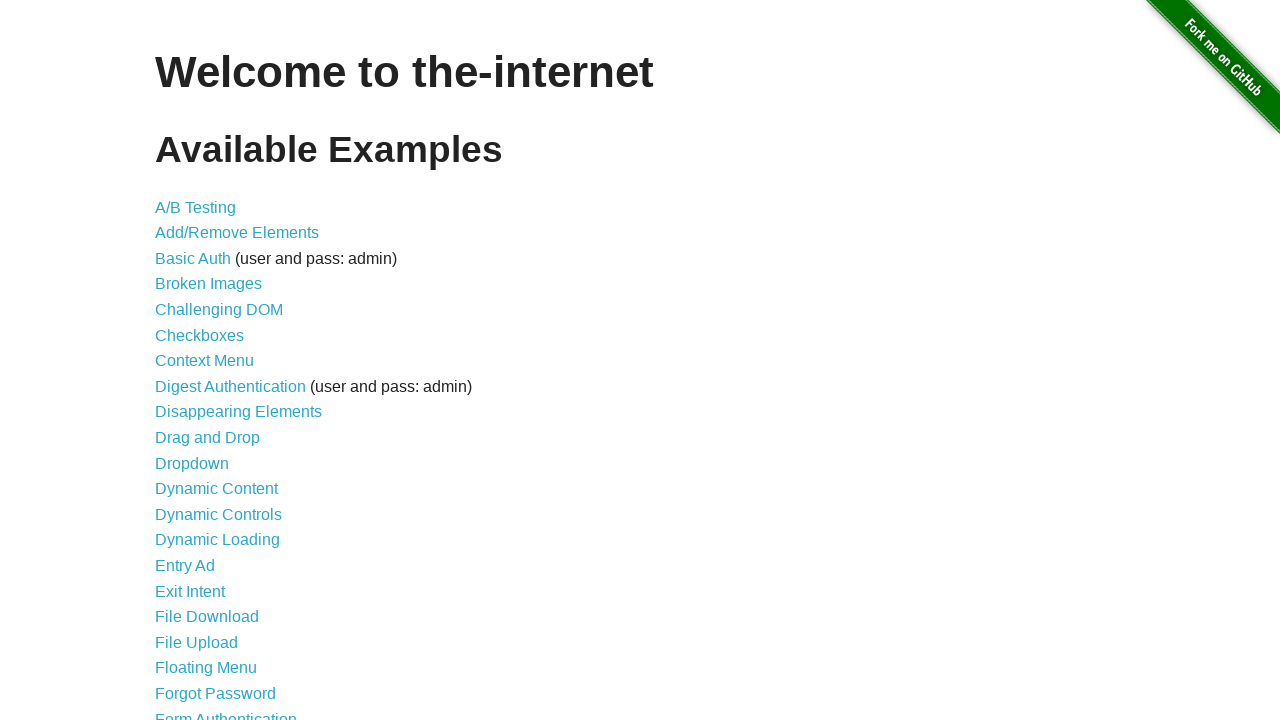

Clicked on Form Authentication link at (226, 712) on text=Form Authentication
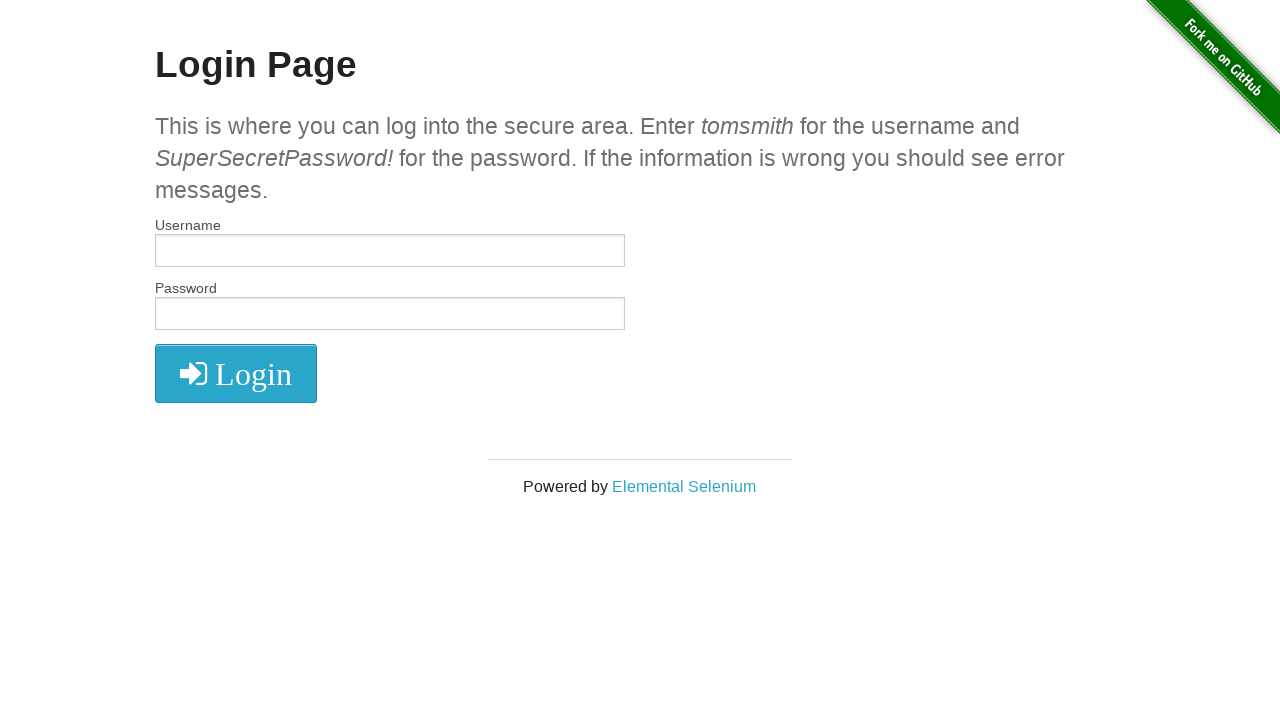

Login button element loaded and ready
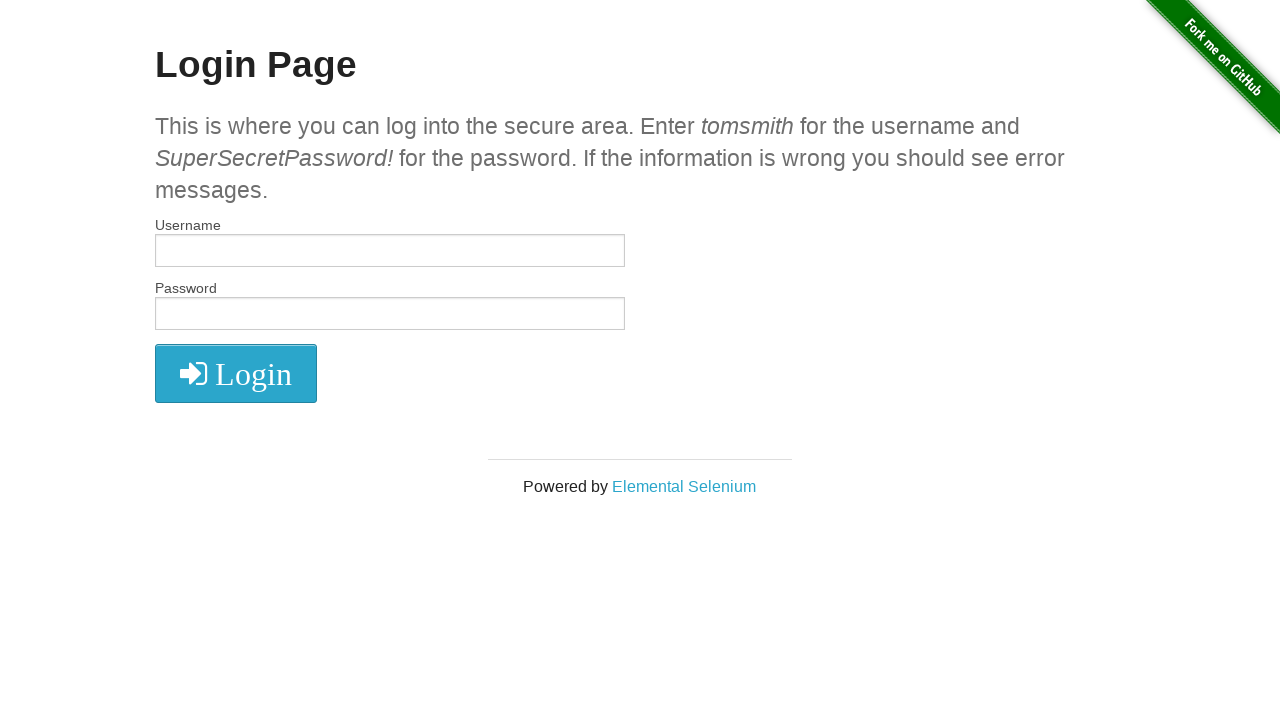

Verified login button is visible on Form Authentication page
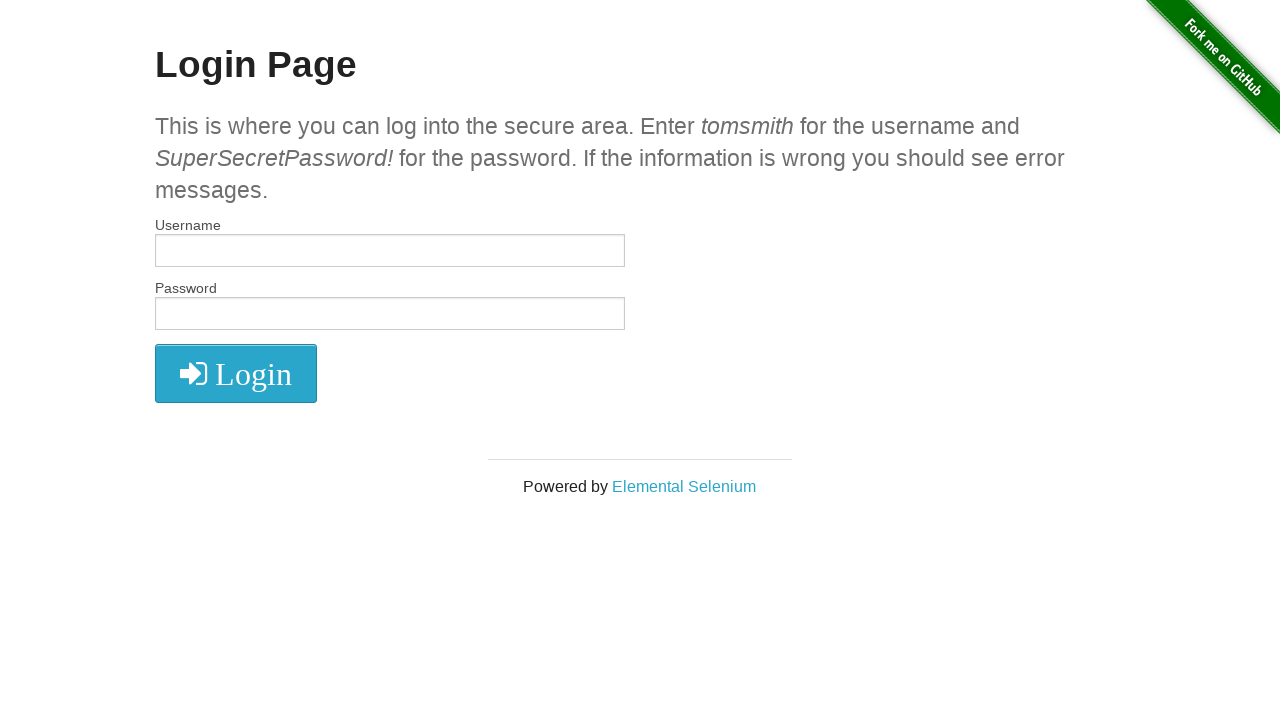

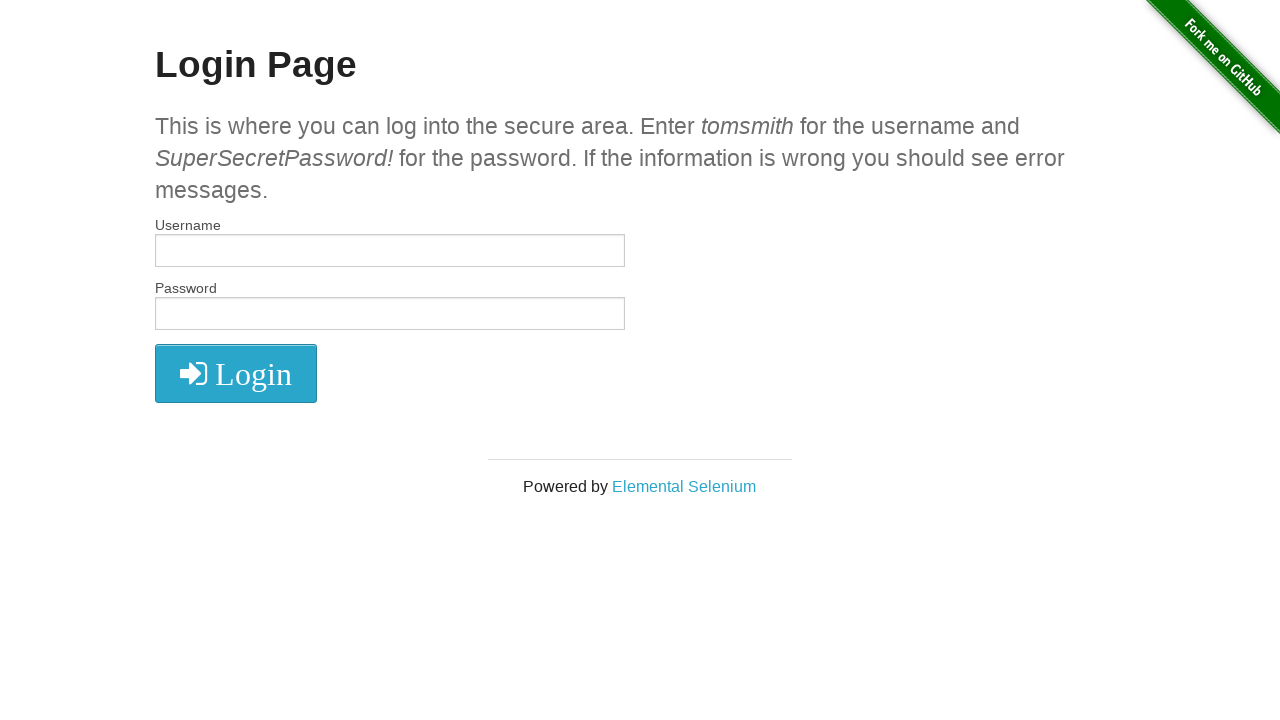